Tests hover functionality by navigating to Hovers page and hovering over a user avatar to reveal username information

Starting URL: https://the-internet.herokuapp.com/

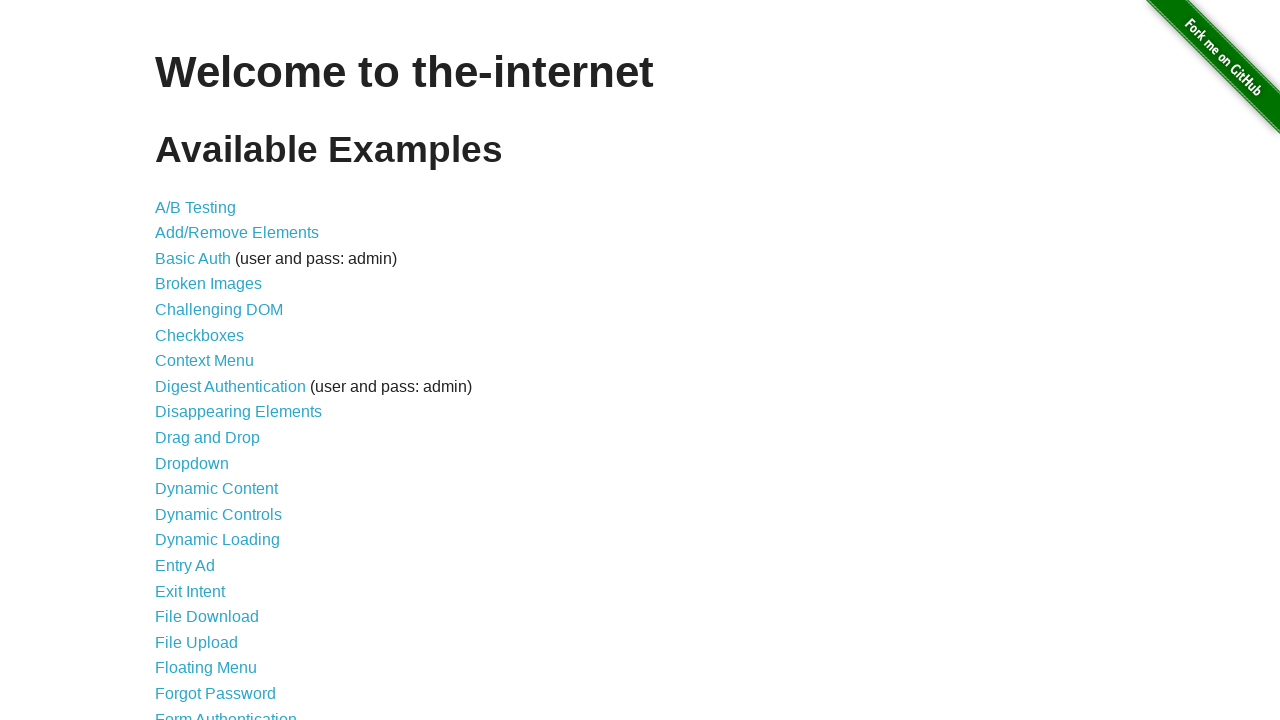

Clicked on Hovers link at (180, 360) on text=Hovers
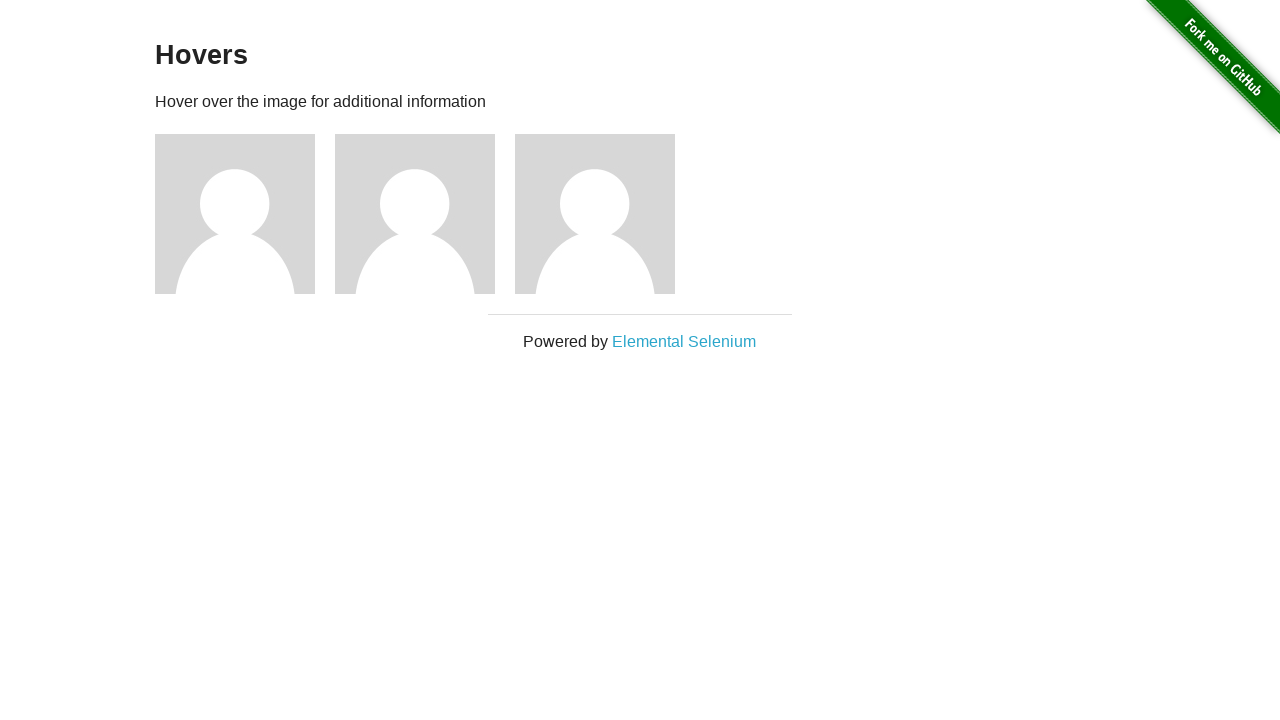

Hovers page loaded and heading verified
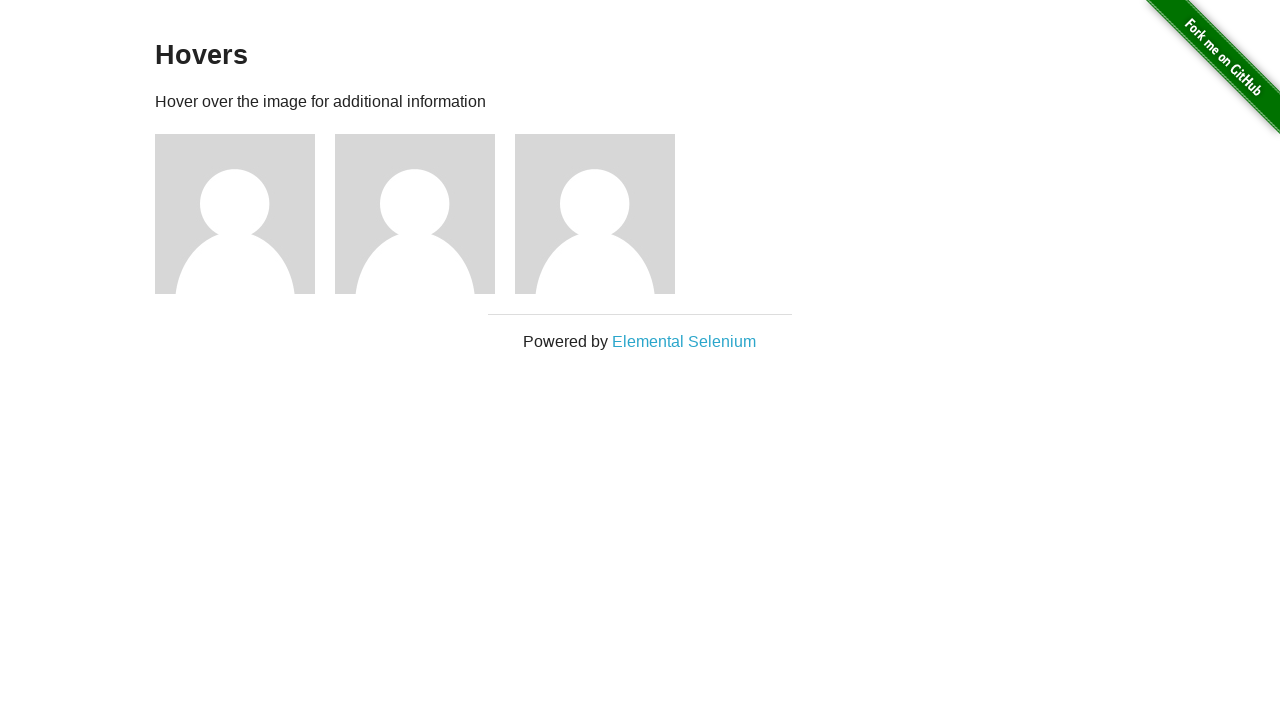

Hovered over the second user avatar at (425, 214) on xpath=//*[@class='example']/div[2]
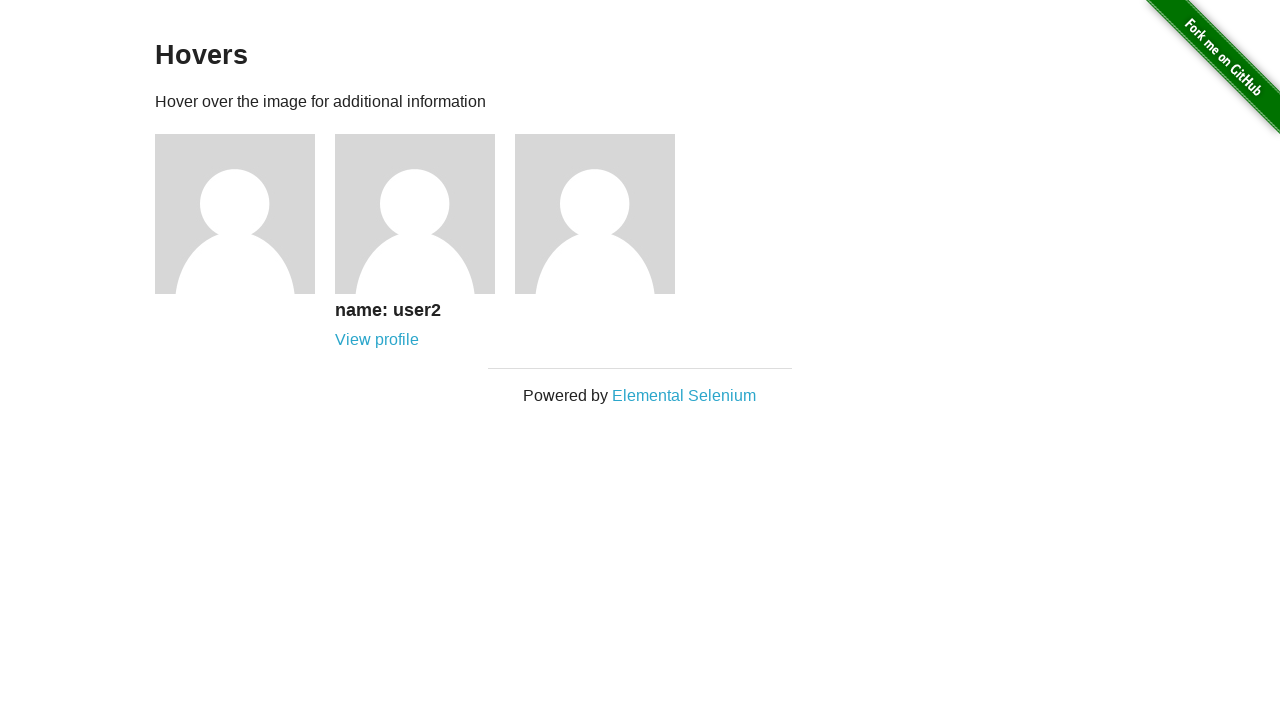

Username 'user2' appeared after hover
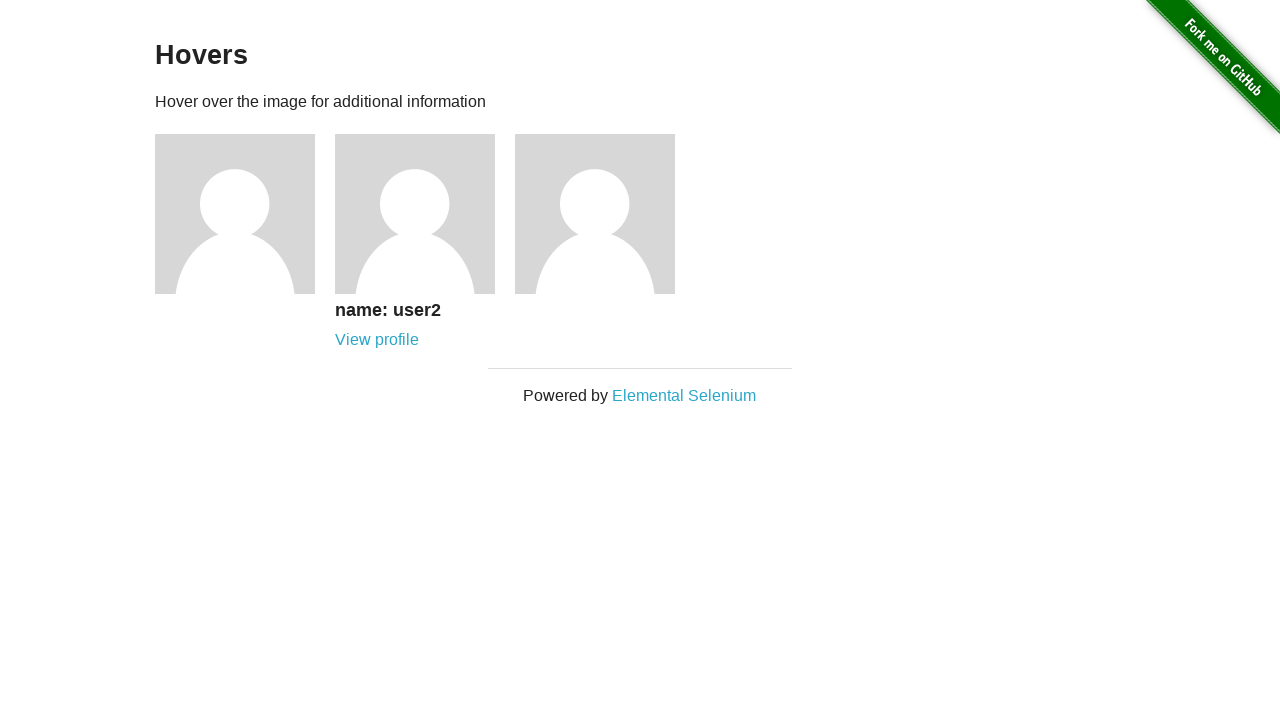

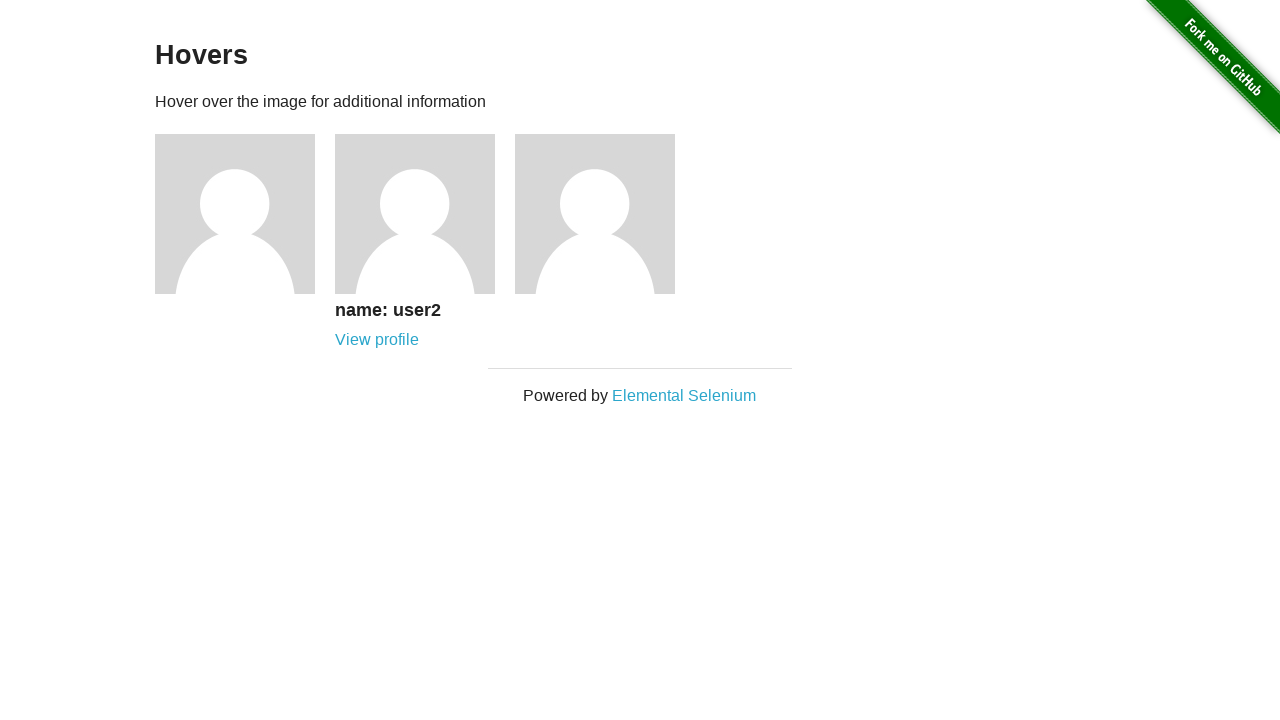